Tests that edits are cancelled when pressing Escape key.

Starting URL: https://demo.playwright.dev/todomvc

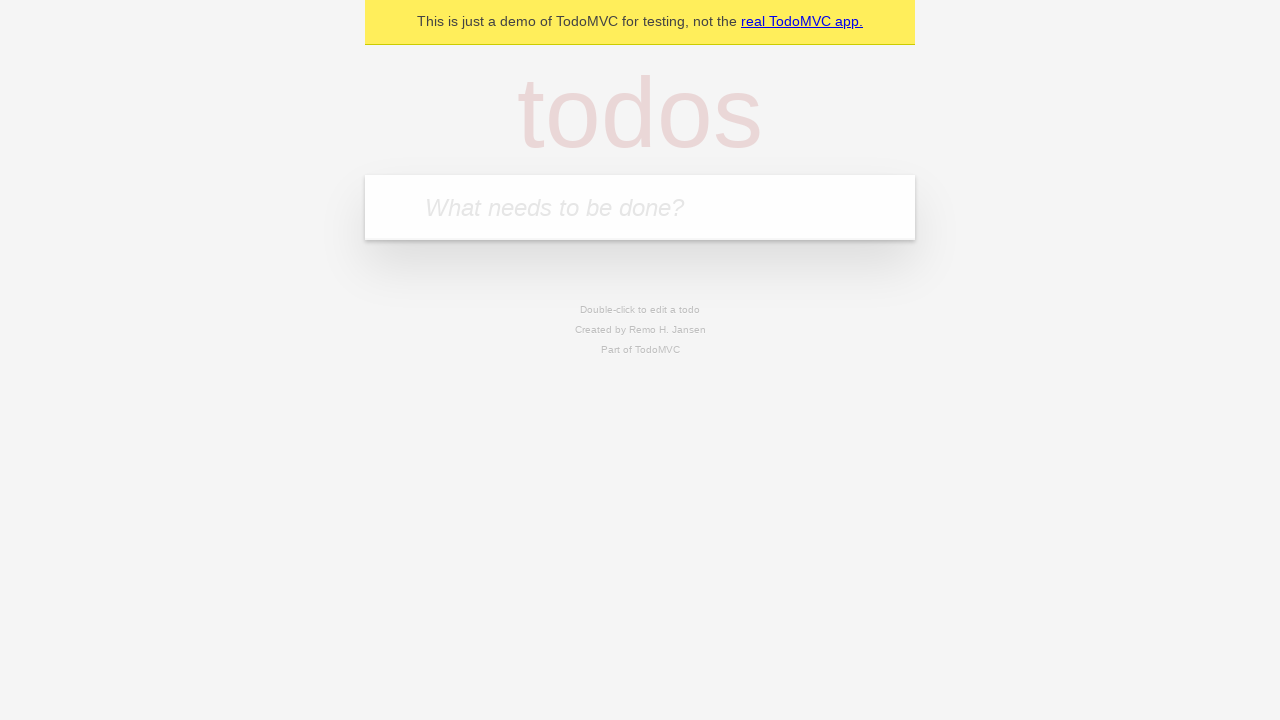

Filled todo input with 'buy some cheese' on internal:attr=[placeholder="What needs to be done?"i]
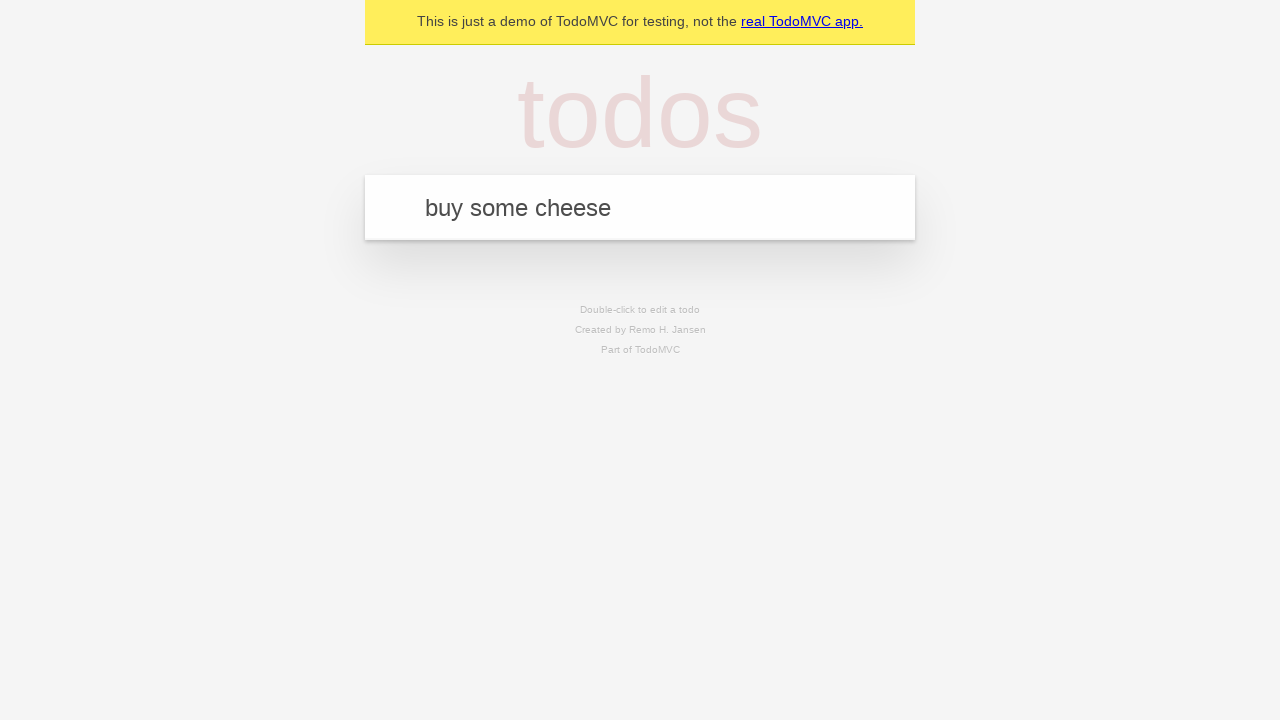

Pressed Enter to create first todo on internal:attr=[placeholder="What needs to be done?"i]
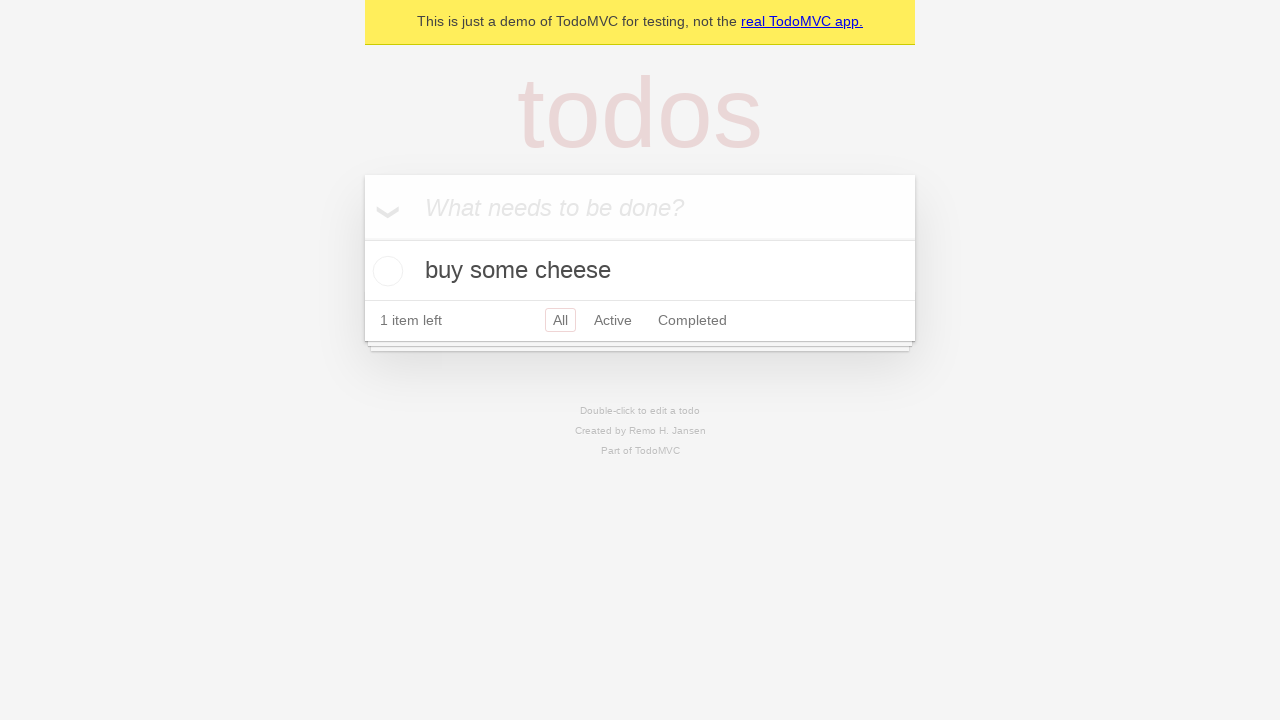

Filled todo input with 'feed the cat' on internal:attr=[placeholder="What needs to be done?"i]
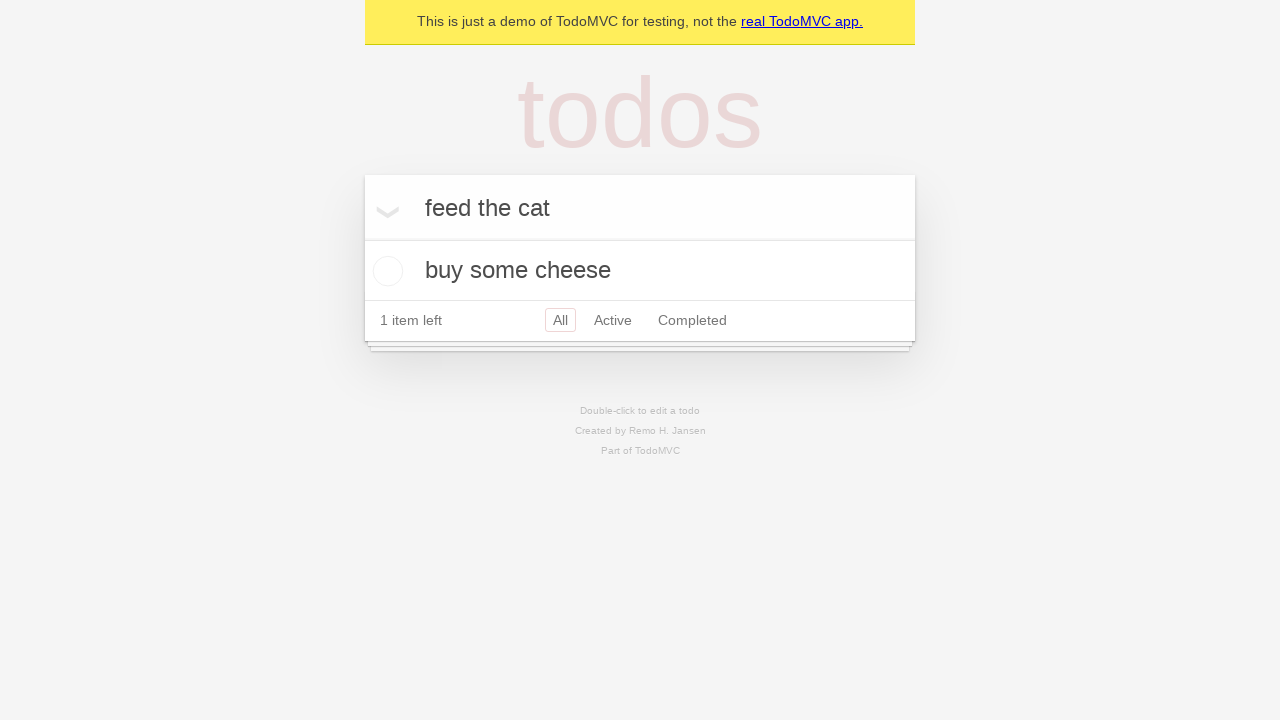

Pressed Enter to create second todo on internal:attr=[placeholder="What needs to be done?"i]
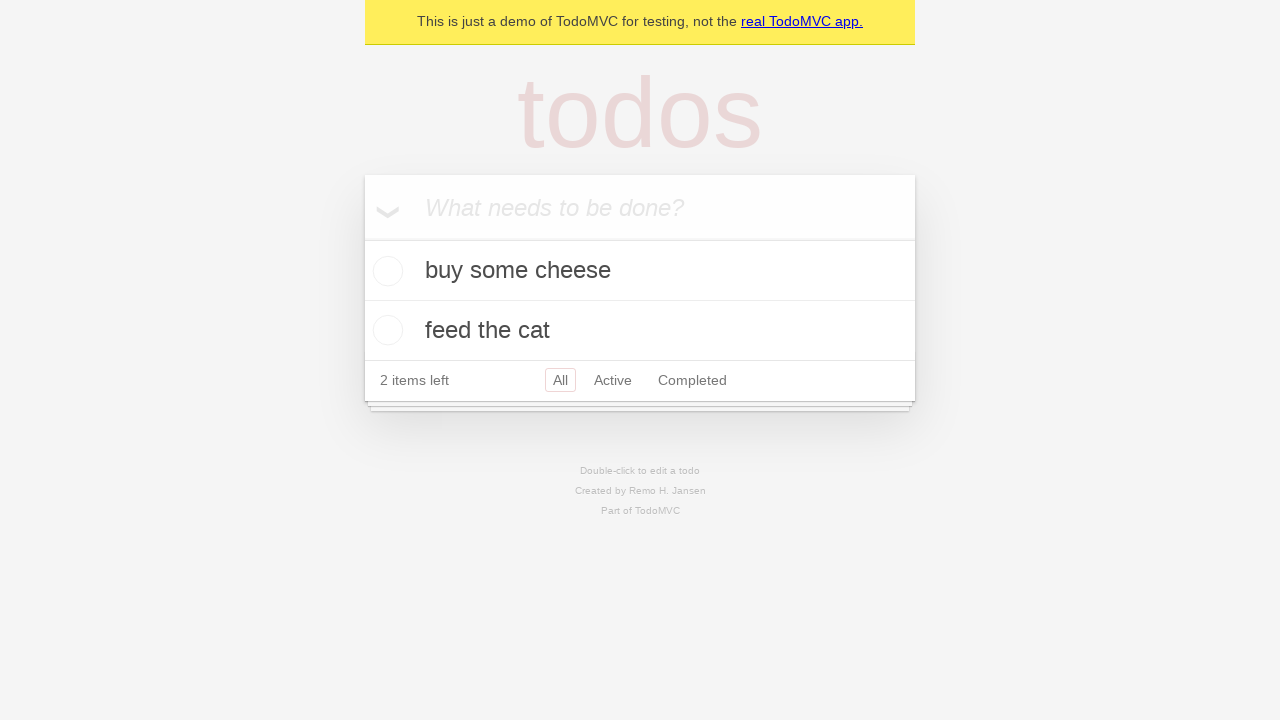

Filled todo input with 'book a doctors appointment' on internal:attr=[placeholder="What needs to be done?"i]
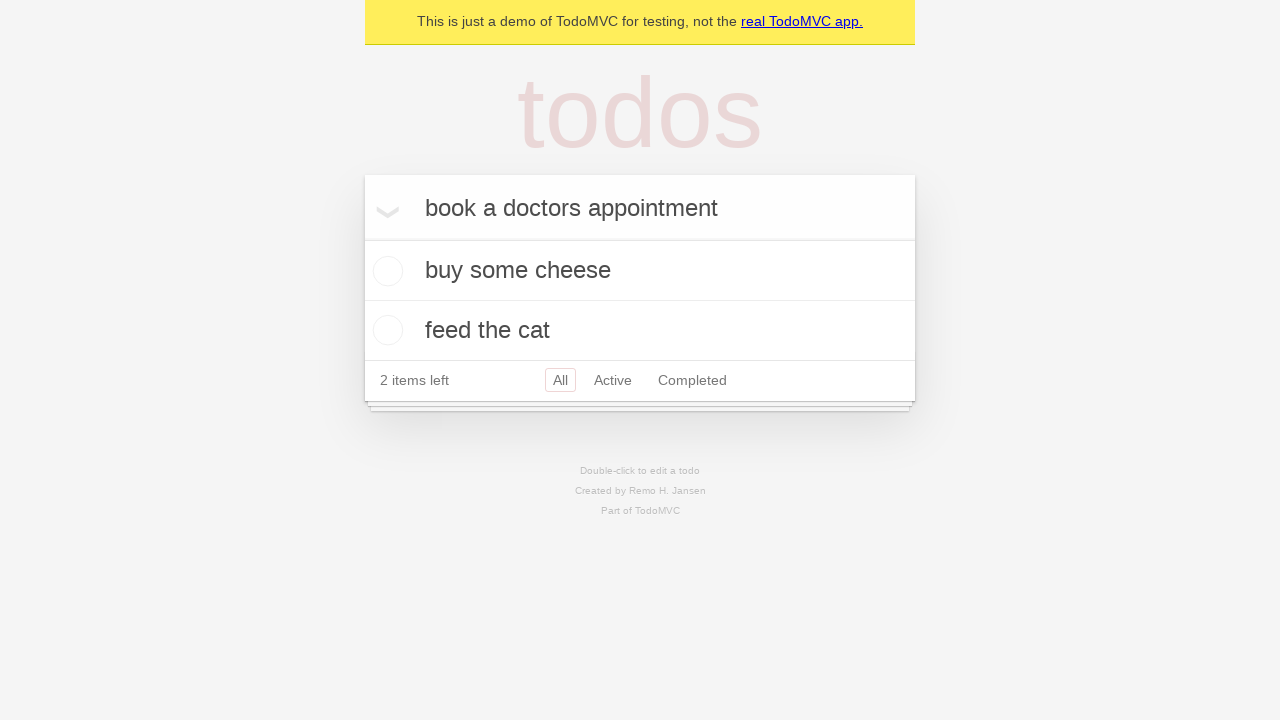

Pressed Enter to create third todo on internal:attr=[placeholder="What needs to be done?"i]
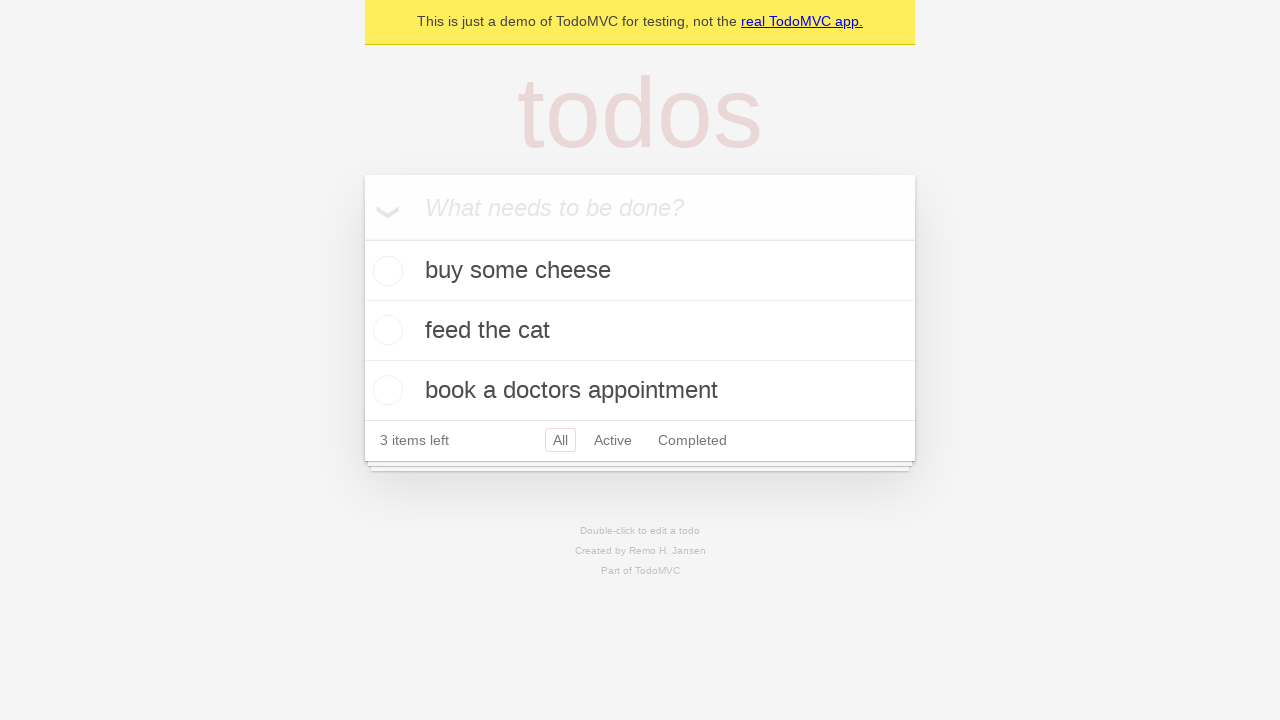

Double-clicked second todo item to enter edit mode at (640, 331) on internal:testid=[data-testid="todo-item"s] >> nth=1
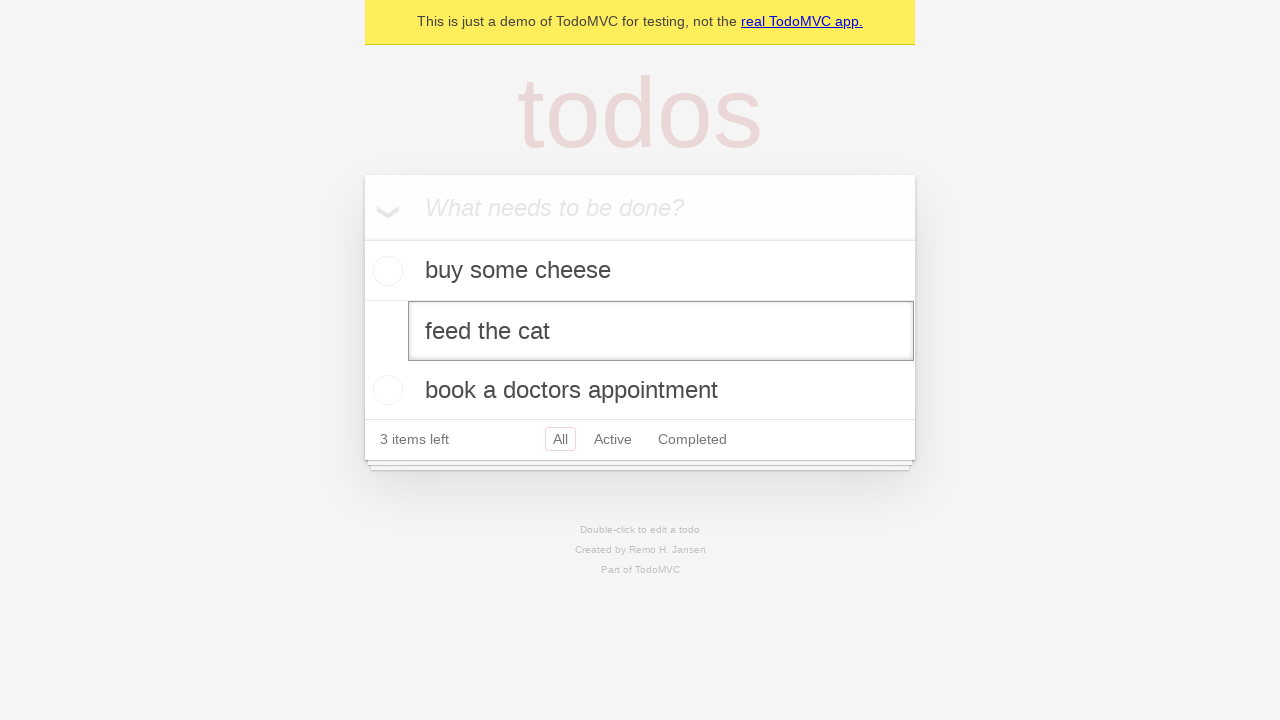

Filled edit textbox with 'buy some sausages' on internal:testid=[data-testid="todo-item"s] >> nth=1 >> internal:role=textbox[nam
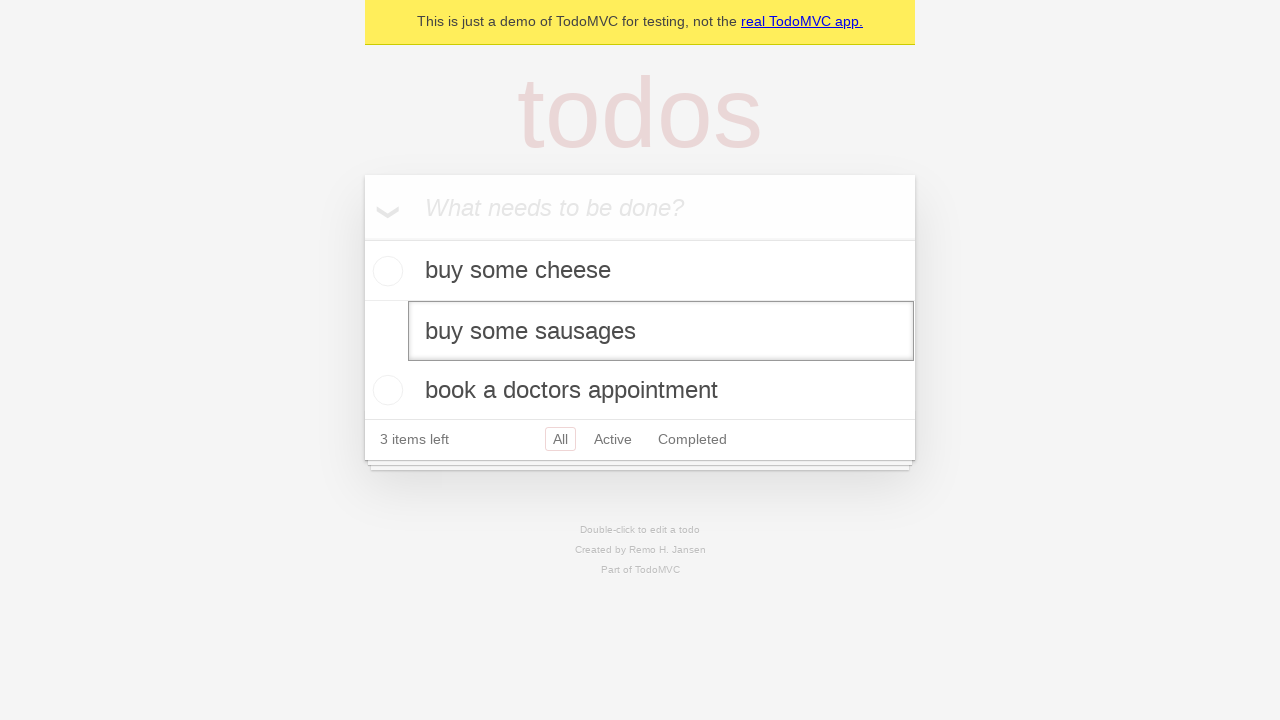

Pressed Escape key to cancel edit on internal:testid=[data-testid="todo-item"s] >> nth=1 >> internal:role=textbox[nam
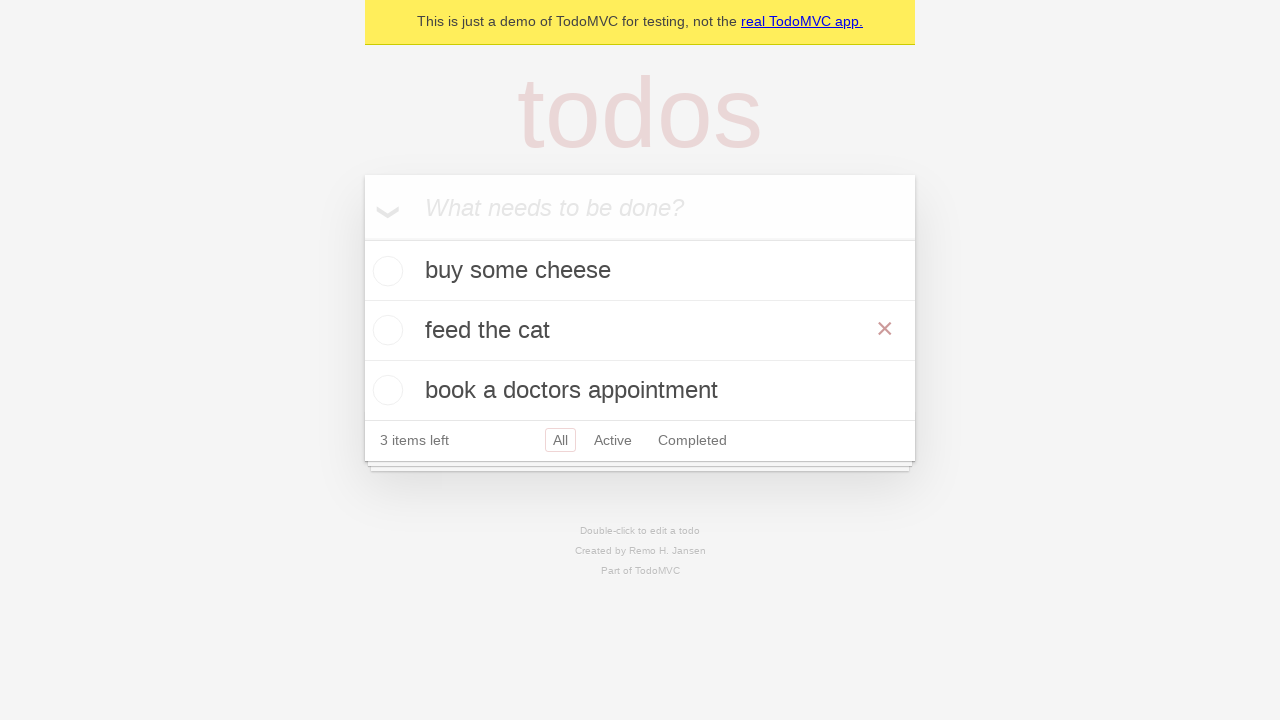

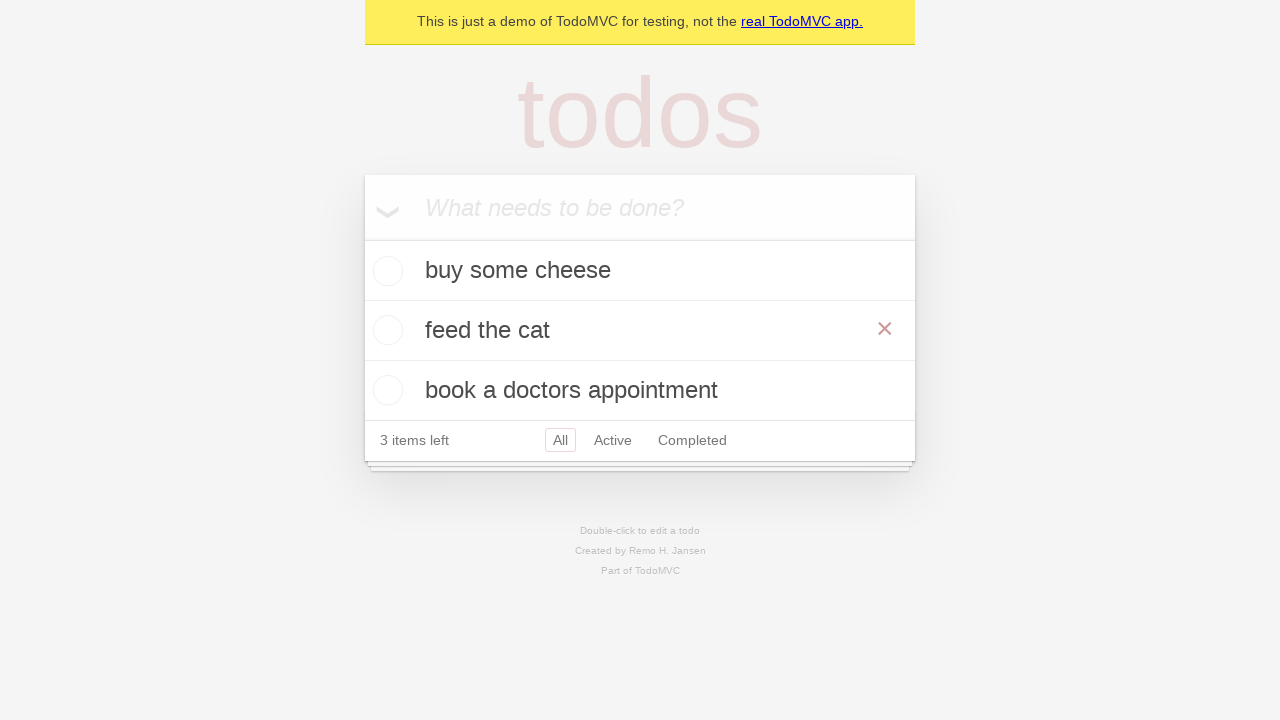